Tests handling of entry ad modal by closing the modal popup if it appears on page load

Starting URL: http://the-internet.herokuapp.com/entry_ad

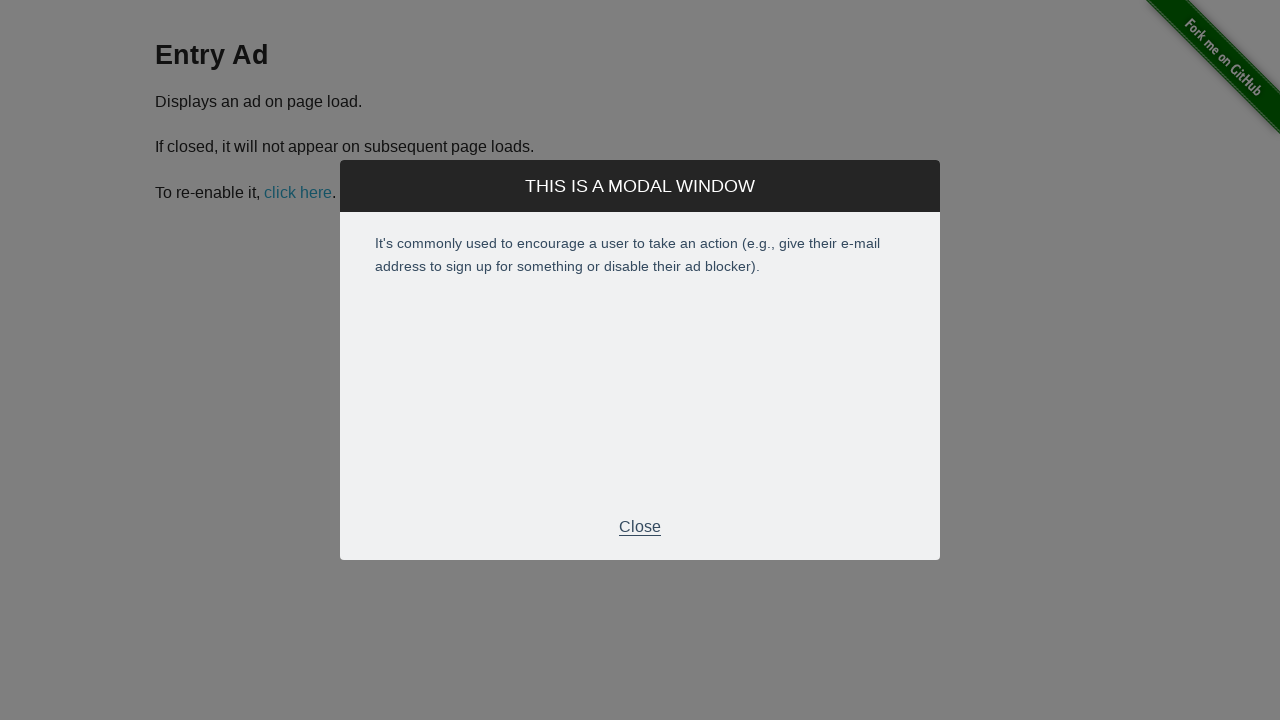

Entry ad modal appeared and was detected
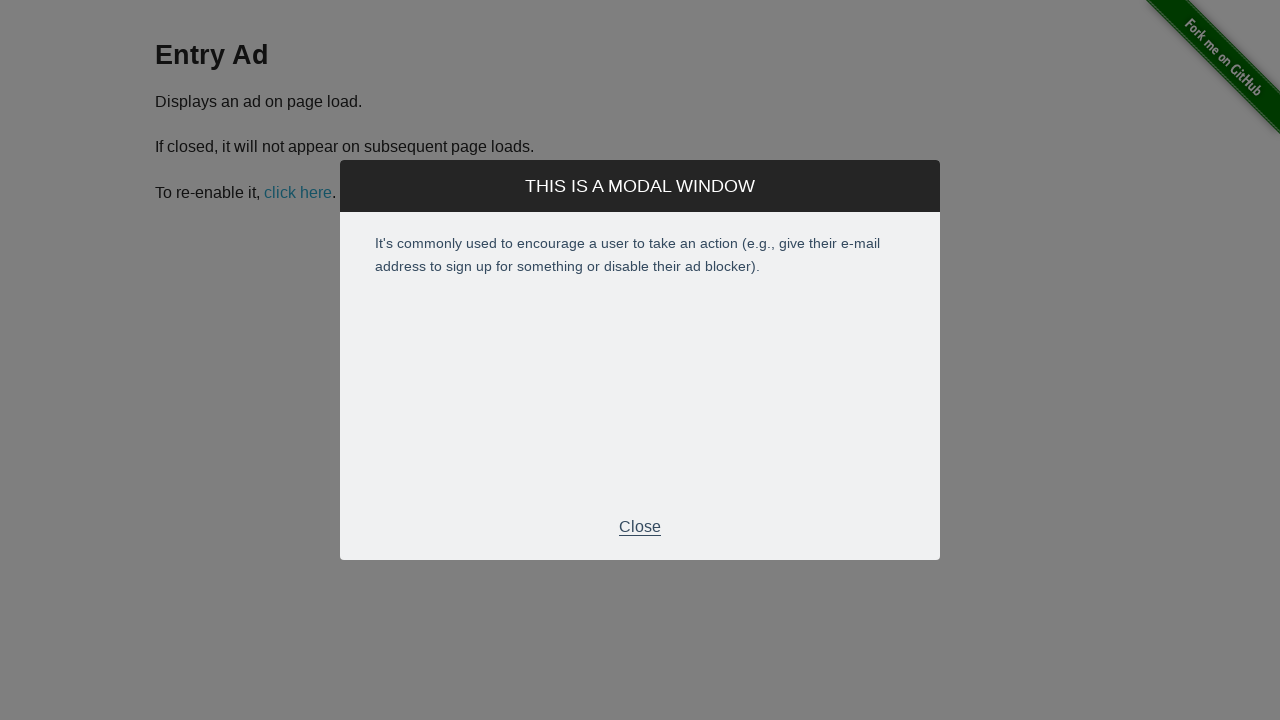

Clicked Close button to dismiss the entry ad modal at (640, 527) on xpath=//div[@id='modal']//p[text()='Close']
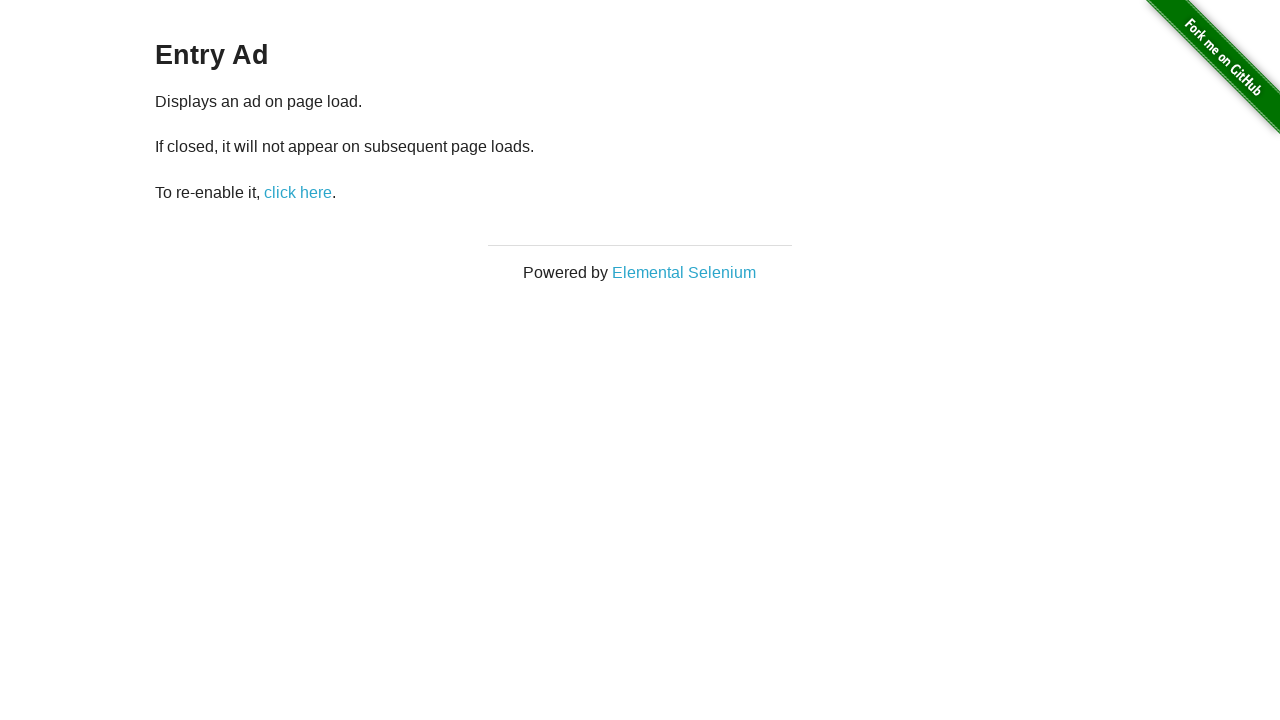

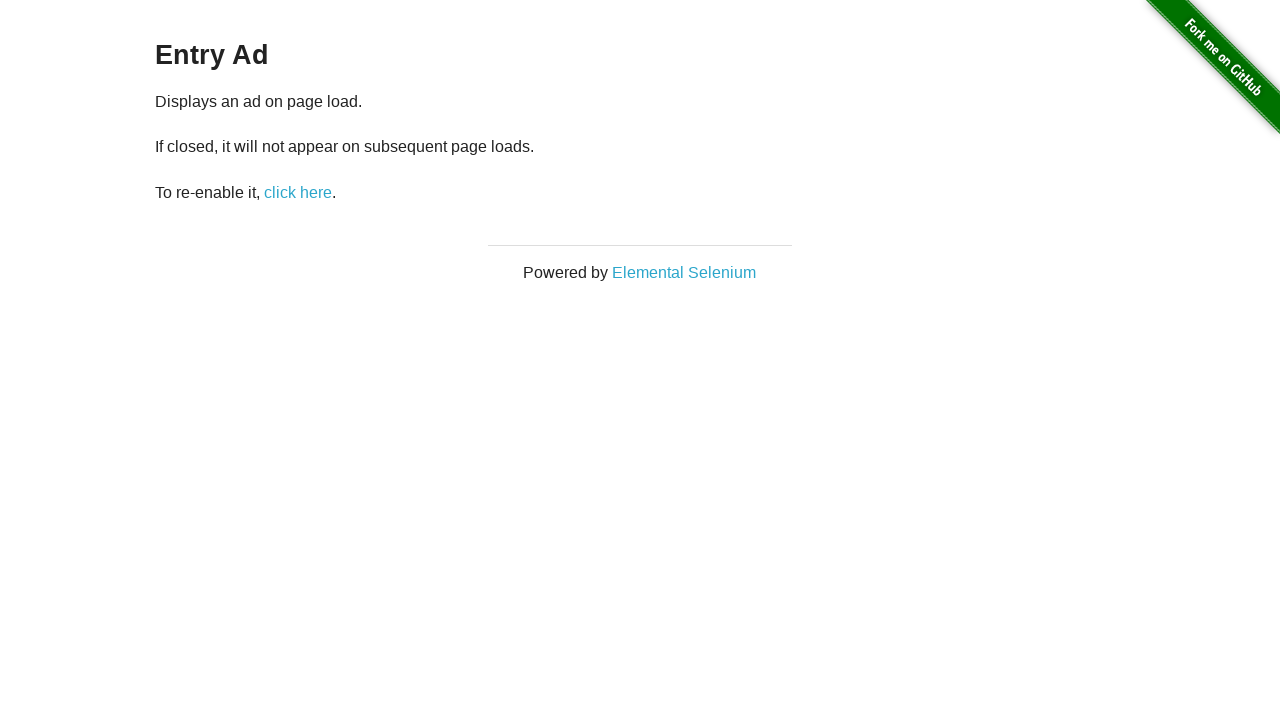